Tests JavaScript alert handling by clicking various alert buttons (simple alert, timed alert, confirm alert, prompt alert) and accepting each dialog that appears.

Starting URL: https://demoqa.com/alerts

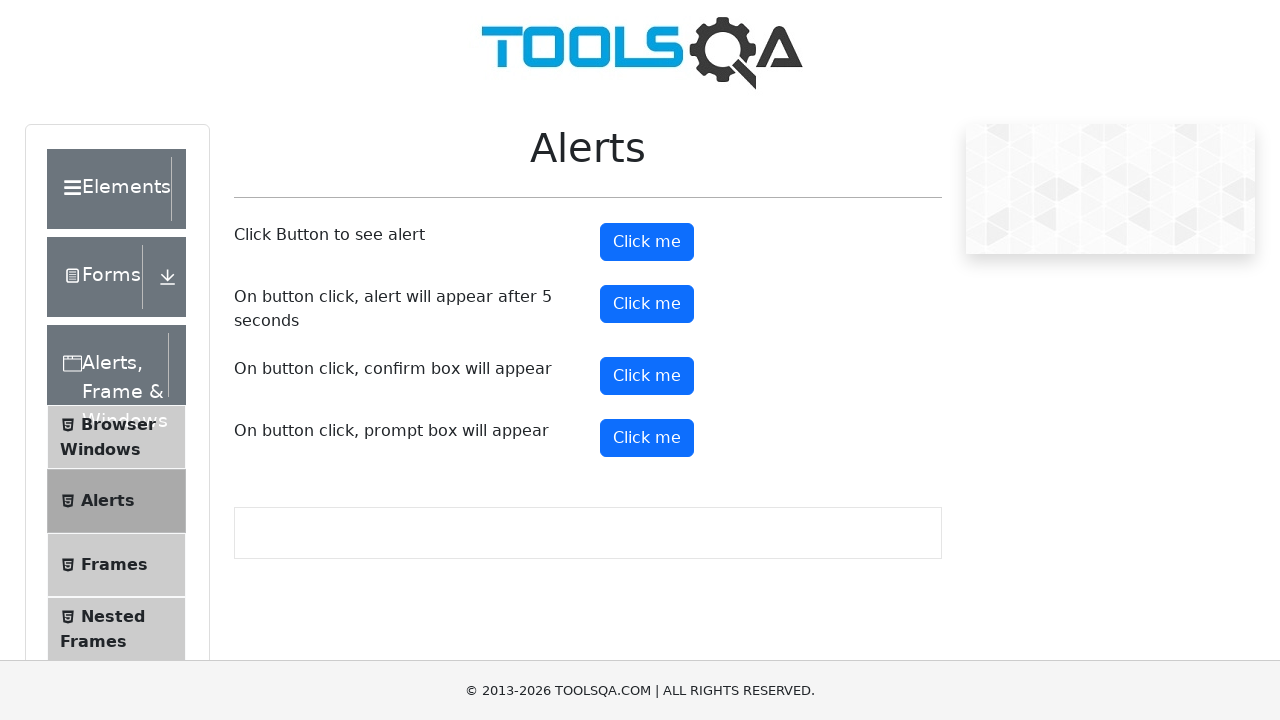

Set up dialog handler to accept all alerts
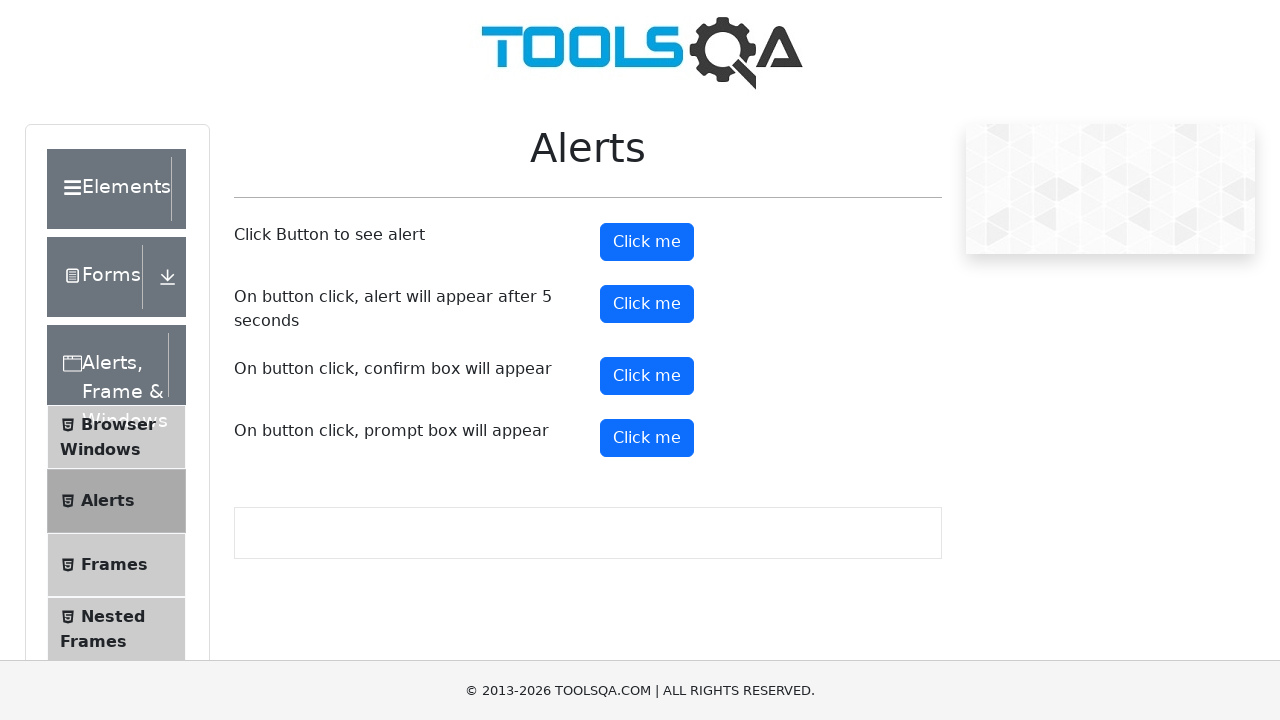

Clicked the simple alert button at (647, 242) on #alertButton
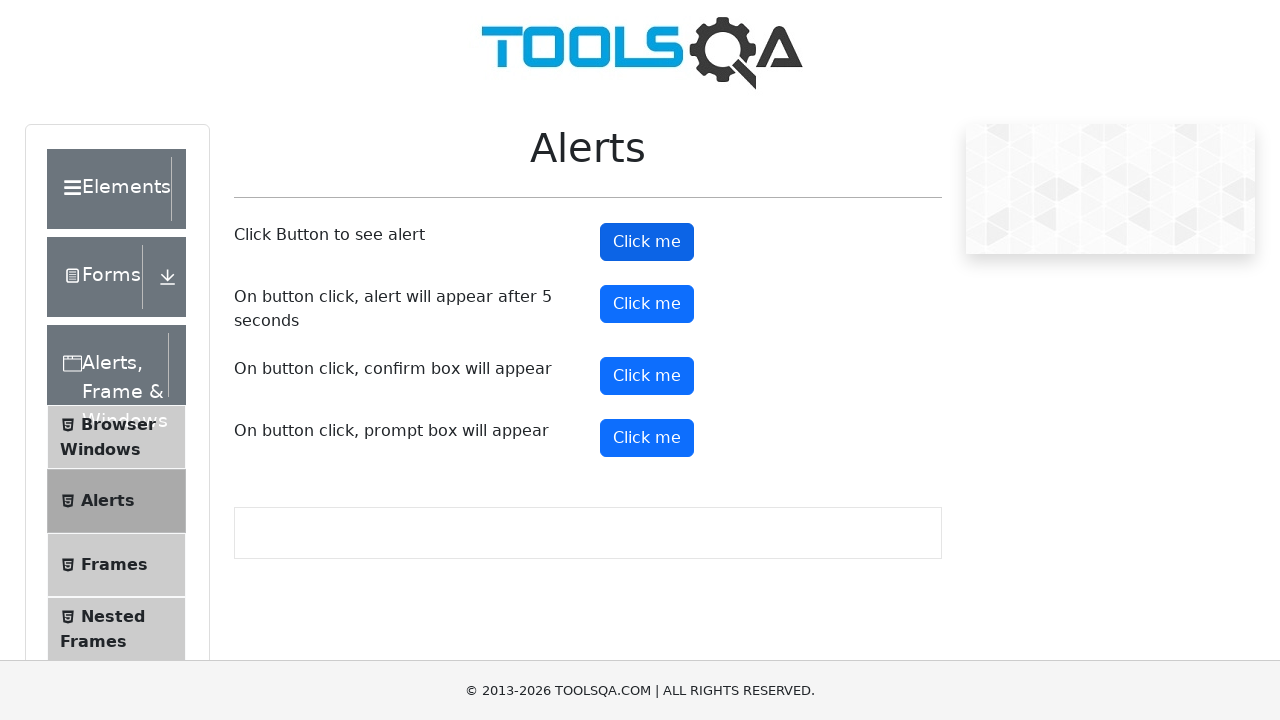

Waited 2 seconds after simple alert
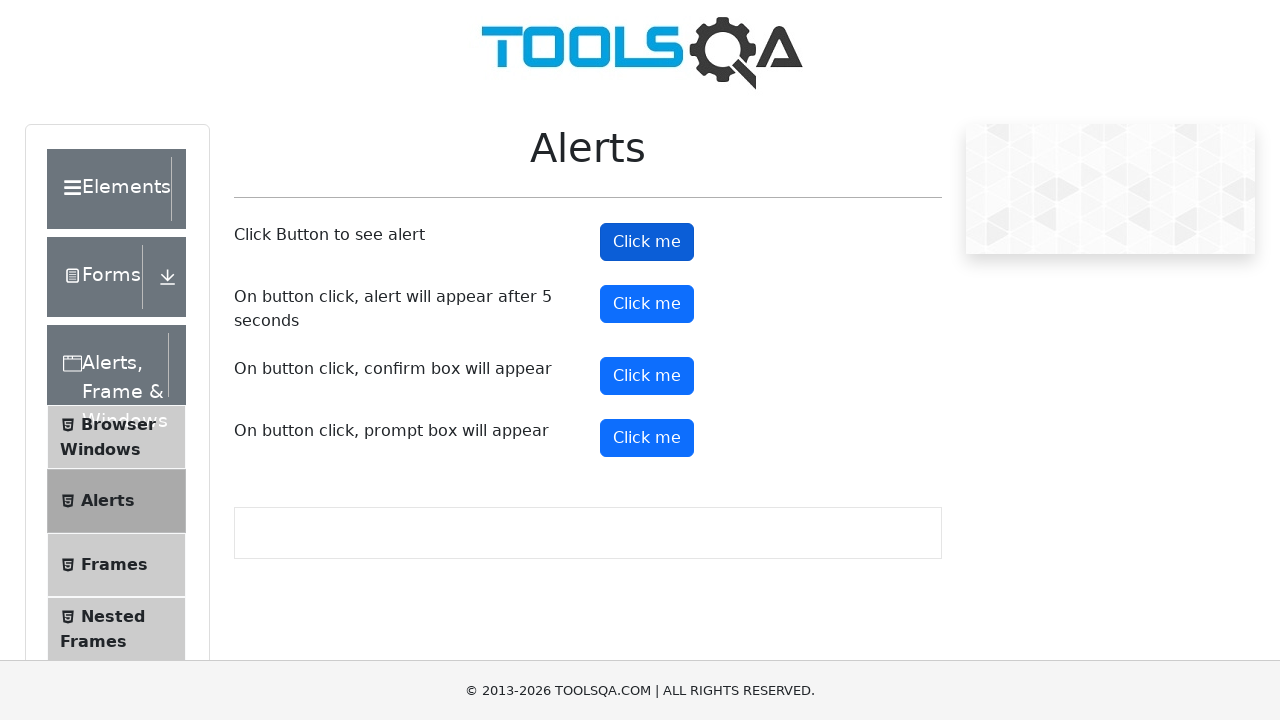

Clicked the timed alert button at (647, 304) on #timerAlertButton
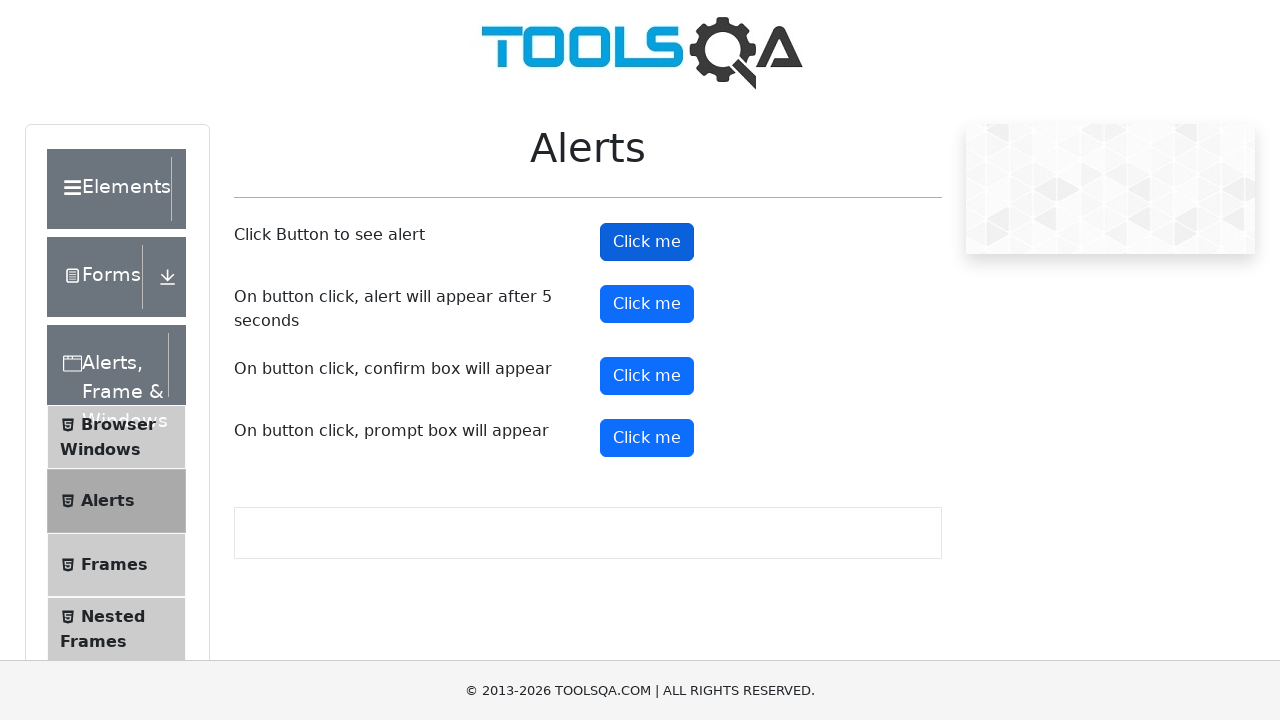

Waited 6 seconds for timed alert to appear and be handled
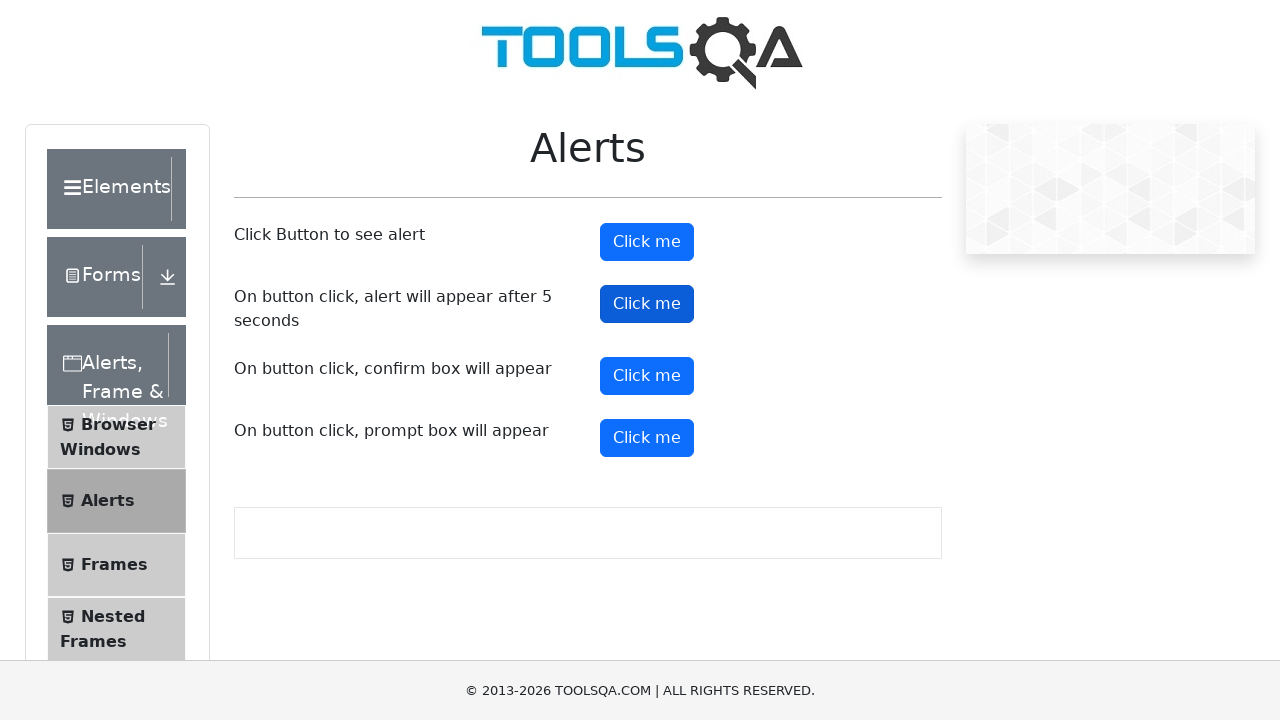

Clicked the confirm alert button at (647, 376) on #confirmButton
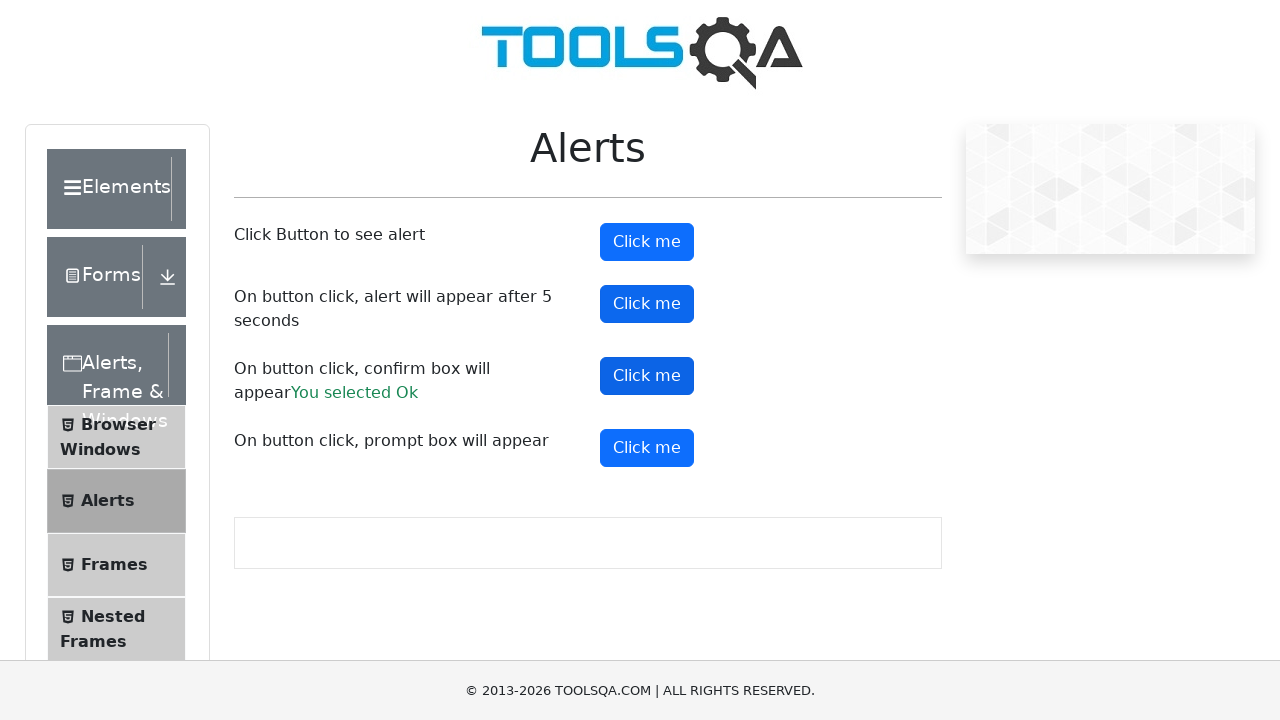

Waited 2 seconds after confirm alert
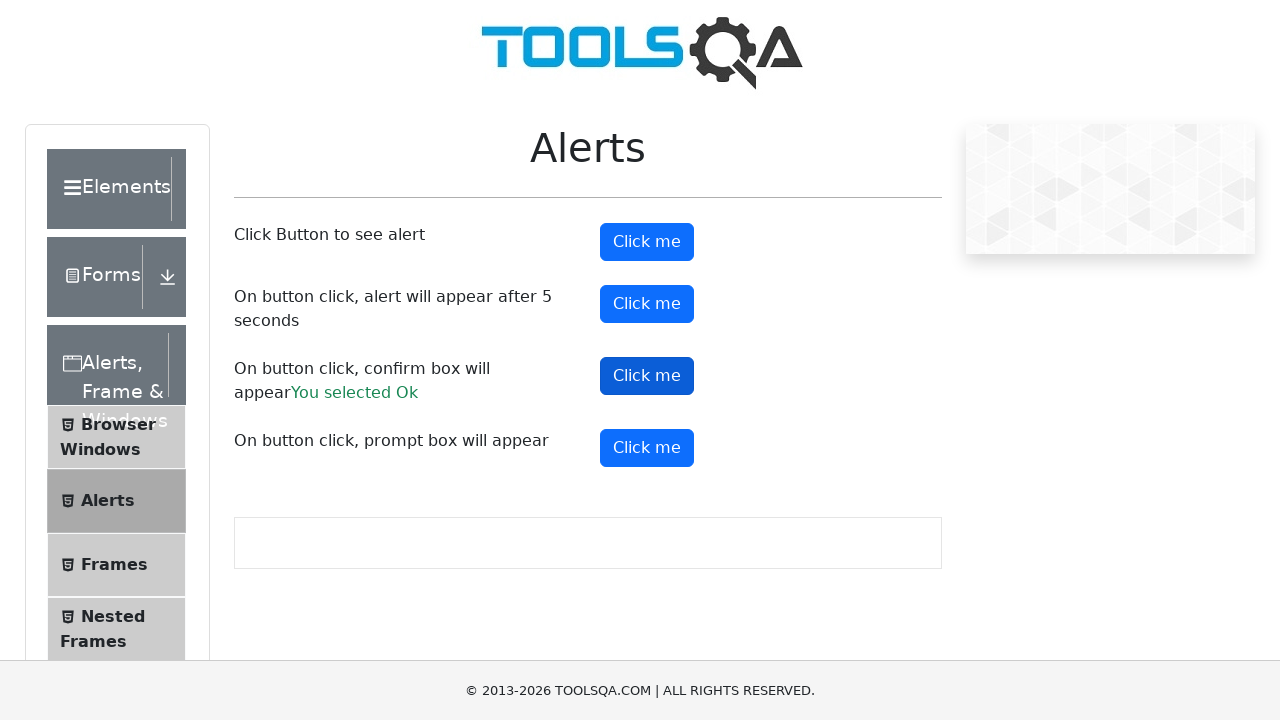

Clicked the prompt alert button at (647, 448) on #promtButton
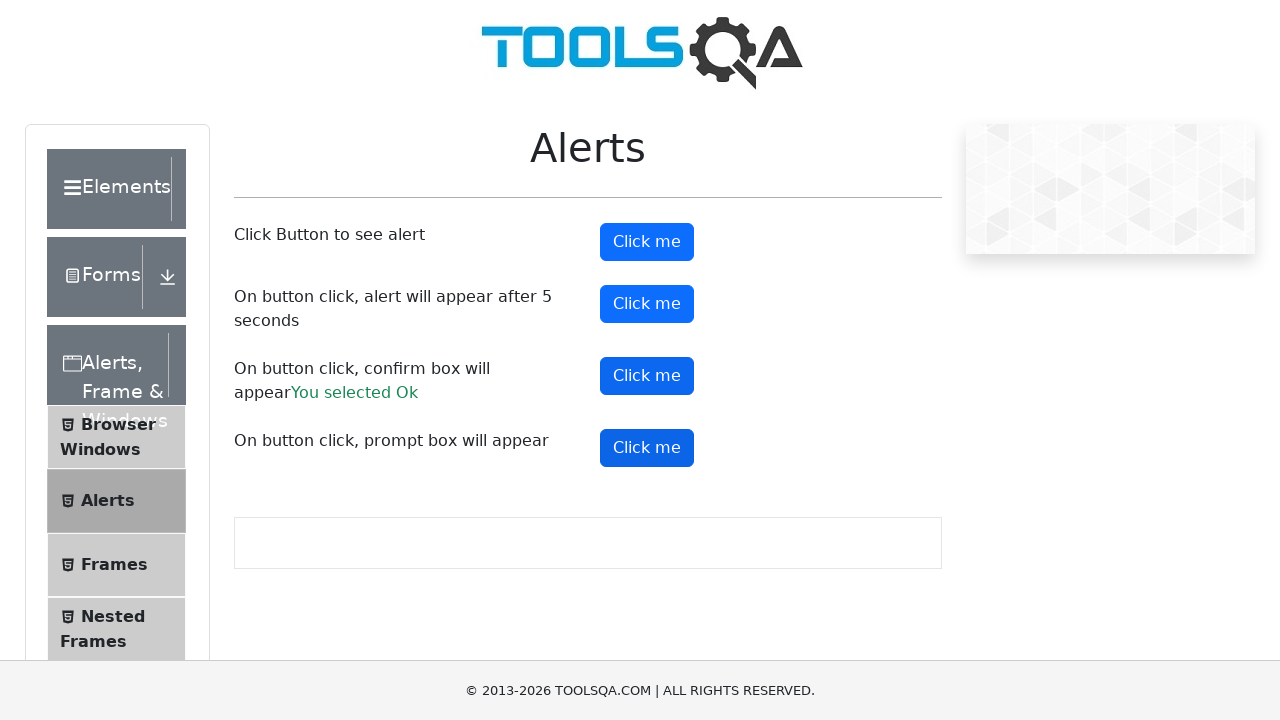

Waited 2 seconds after prompt alert
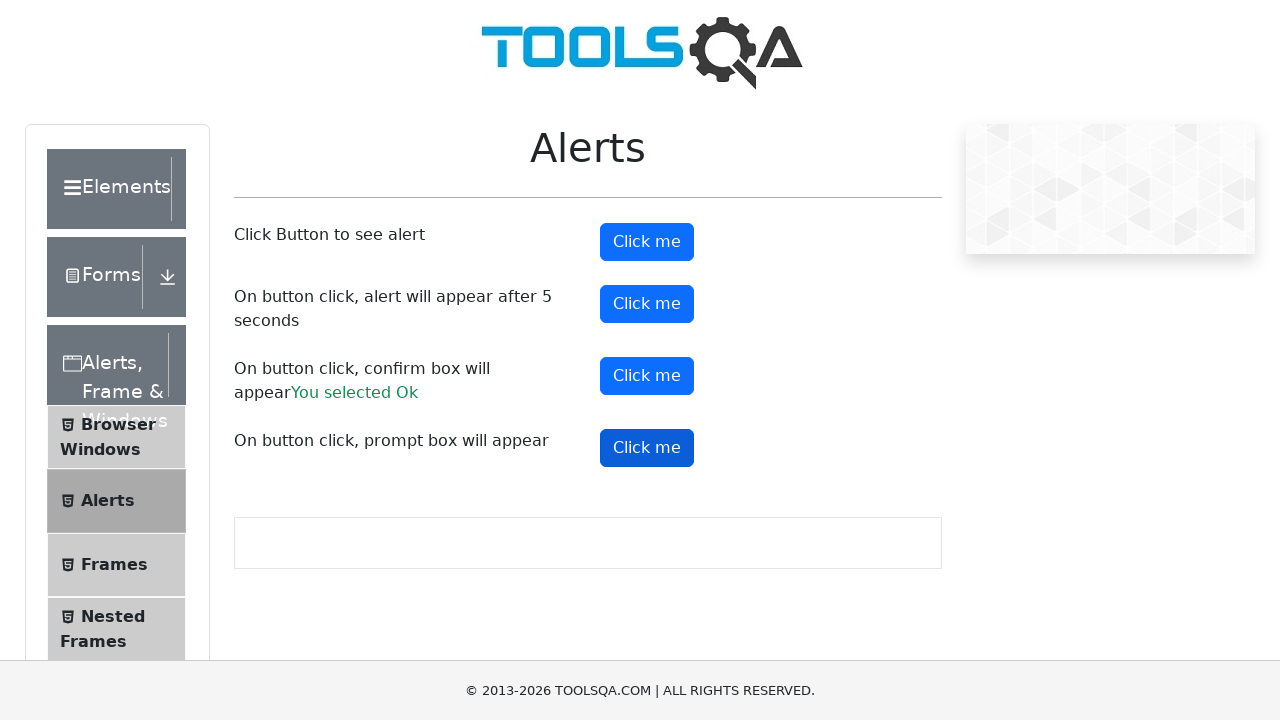

Verified the page is still responsive - alert button selector found
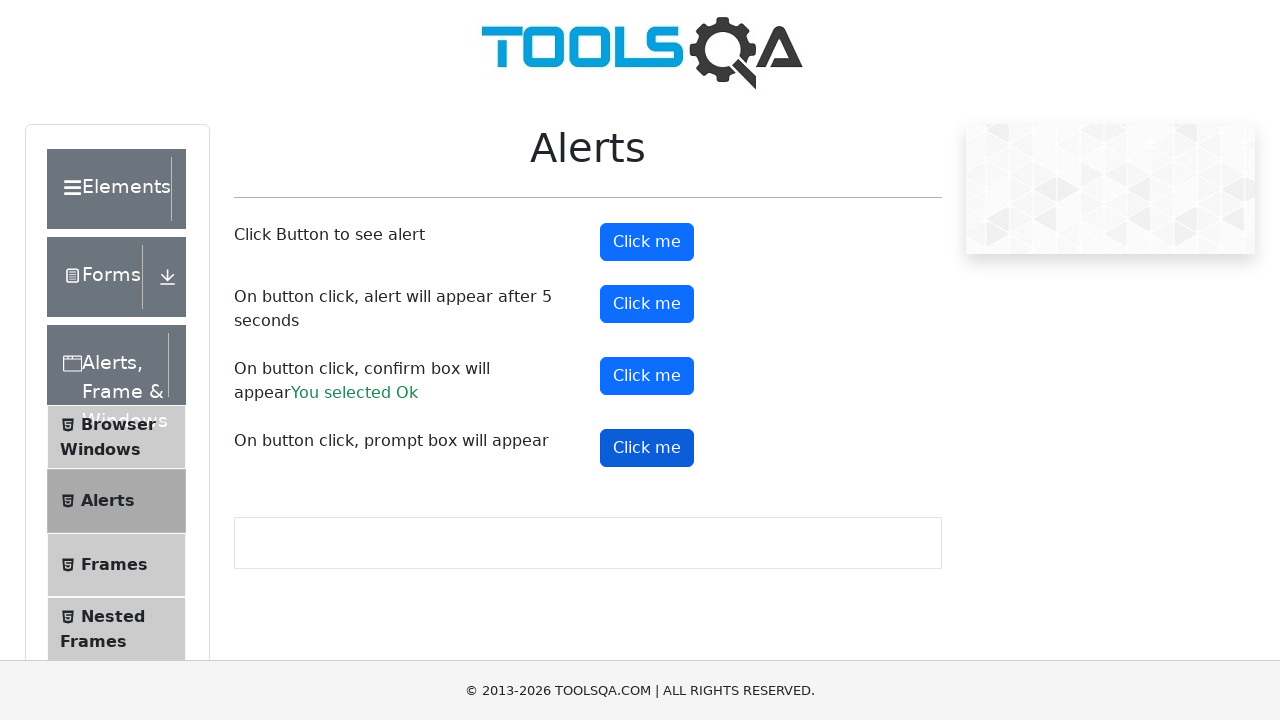

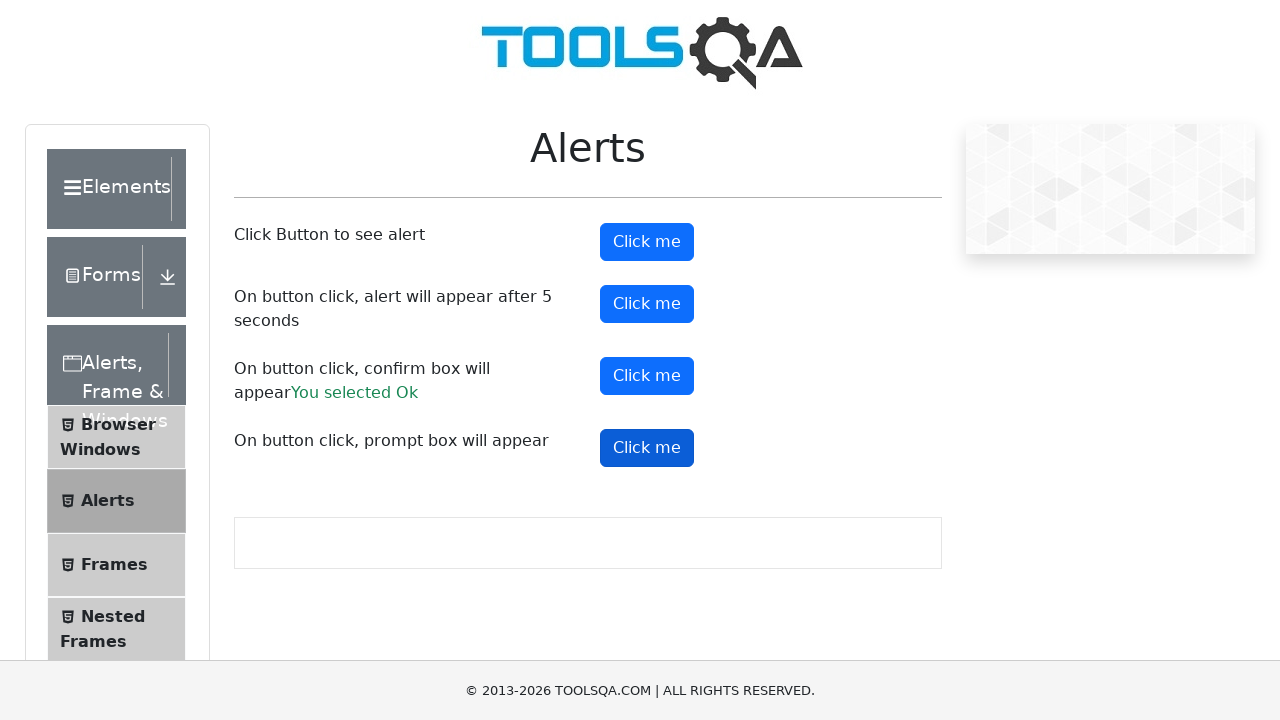